Tests that a confirm box appears and accepting it shows the correct result message

Starting URL: https://demoqa.com/alerts

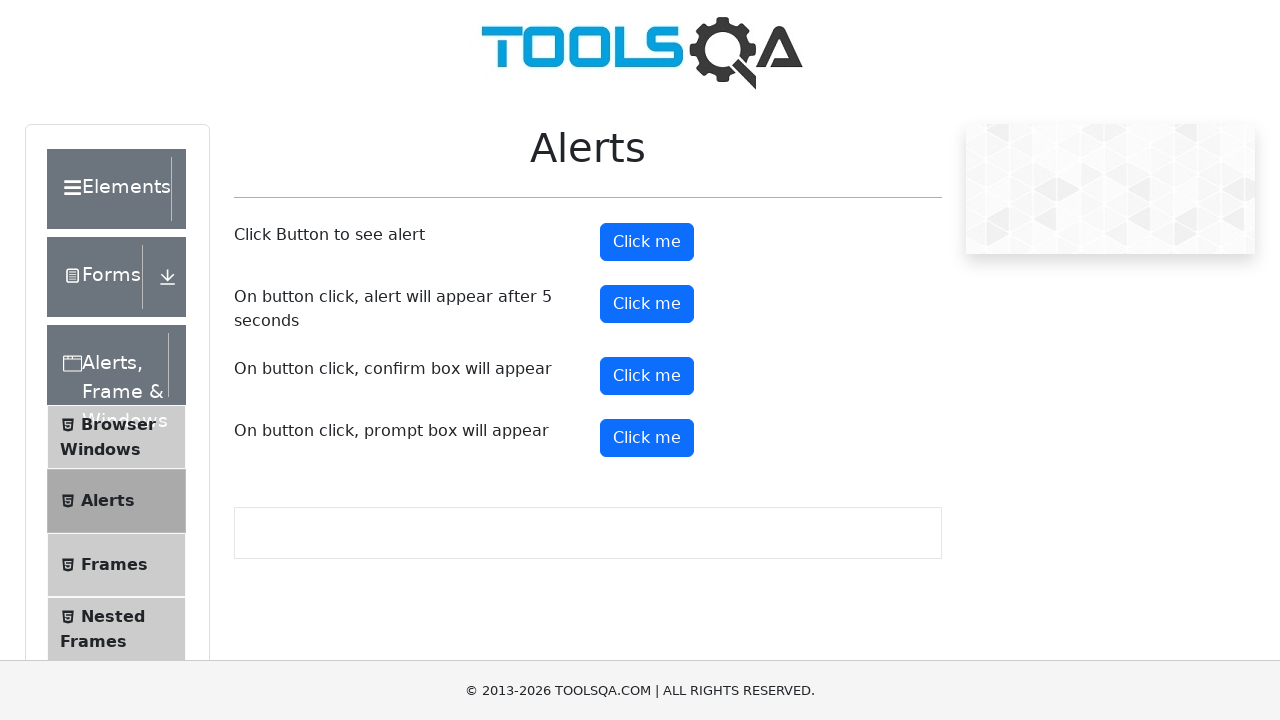

Set up dialog handler to accept confirm dialogs
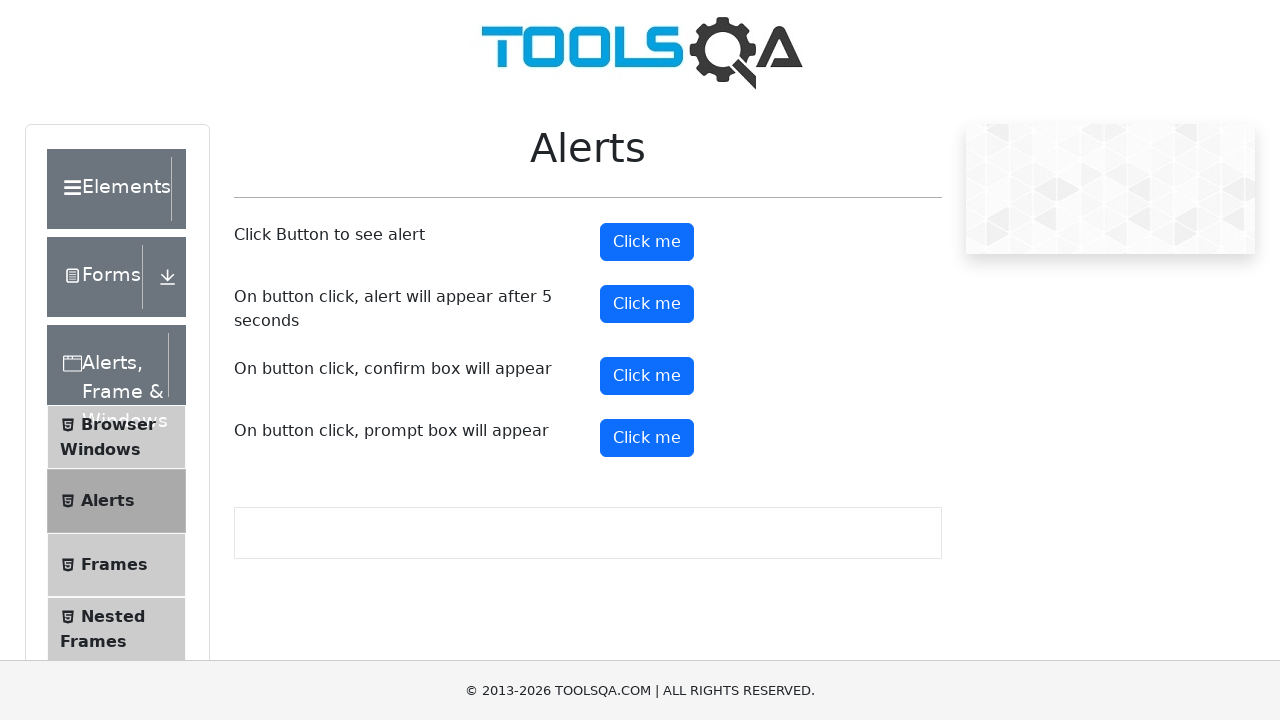

Clicked confirm button to trigger confirm dialog at (647, 376) on #confirmButton
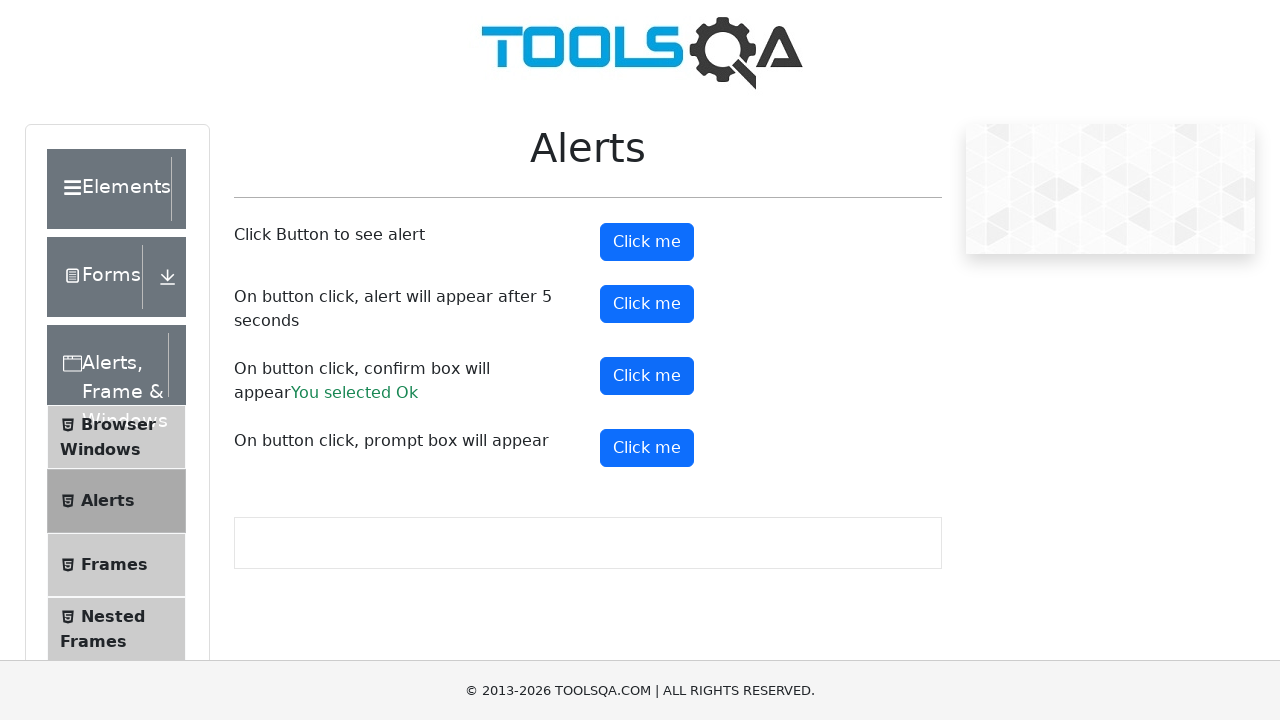

Confirm result message appeared
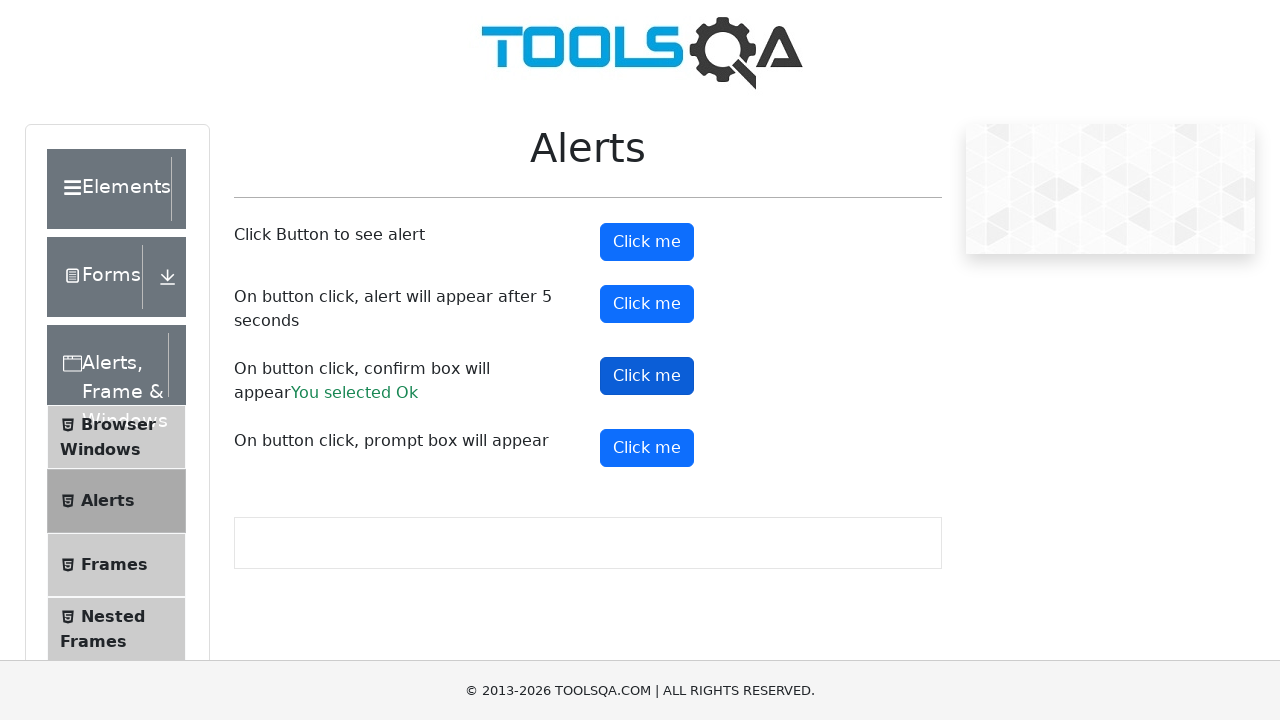

Retrieved confirm result text
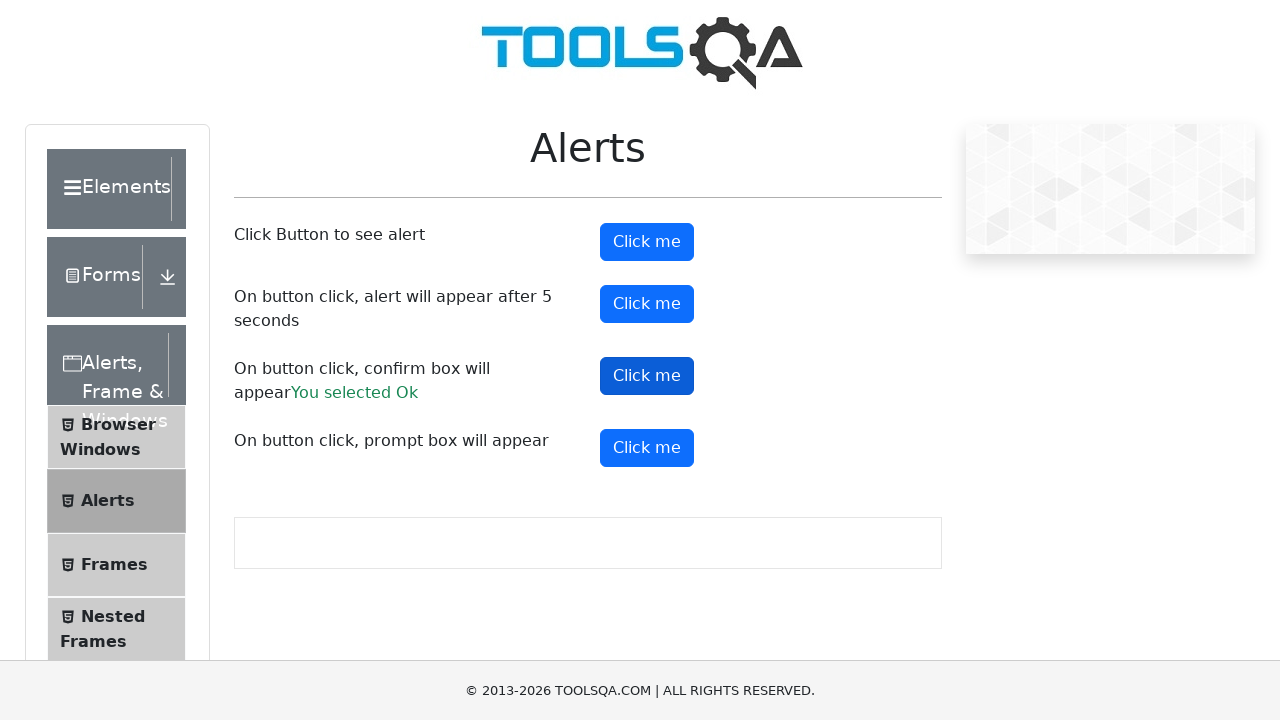

Assertion passed: 'You selected Ok' found in result text
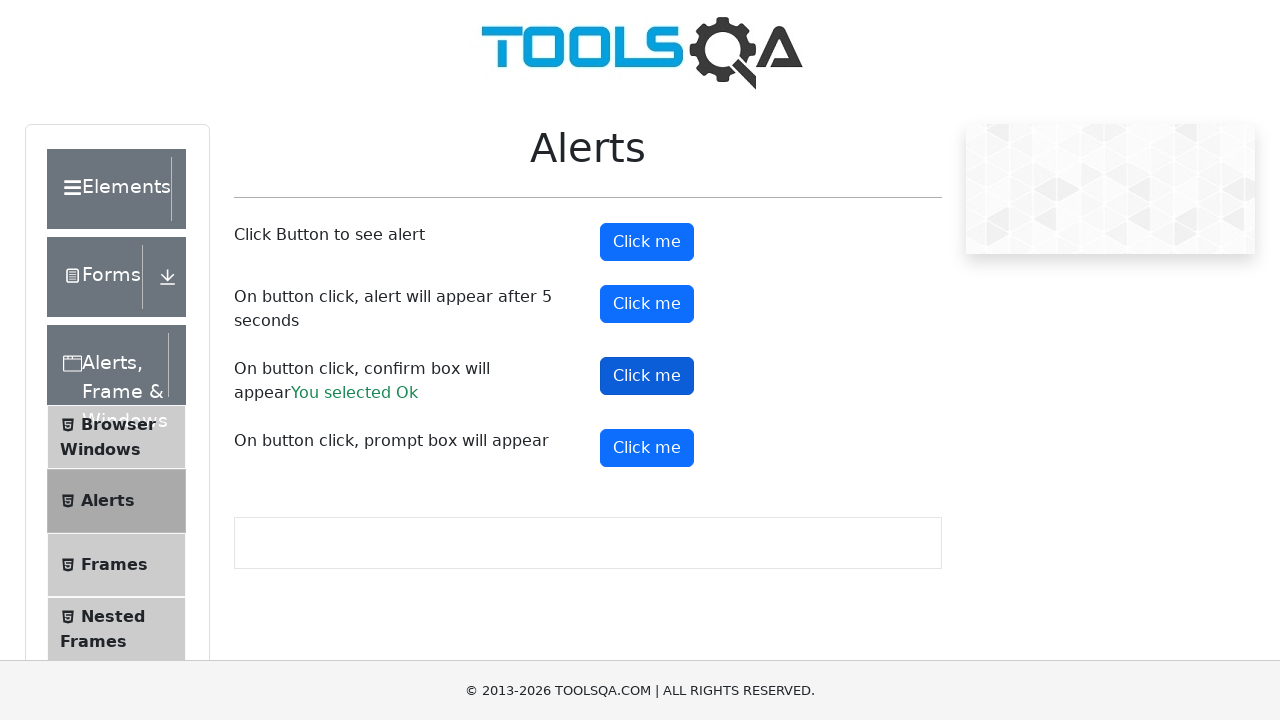

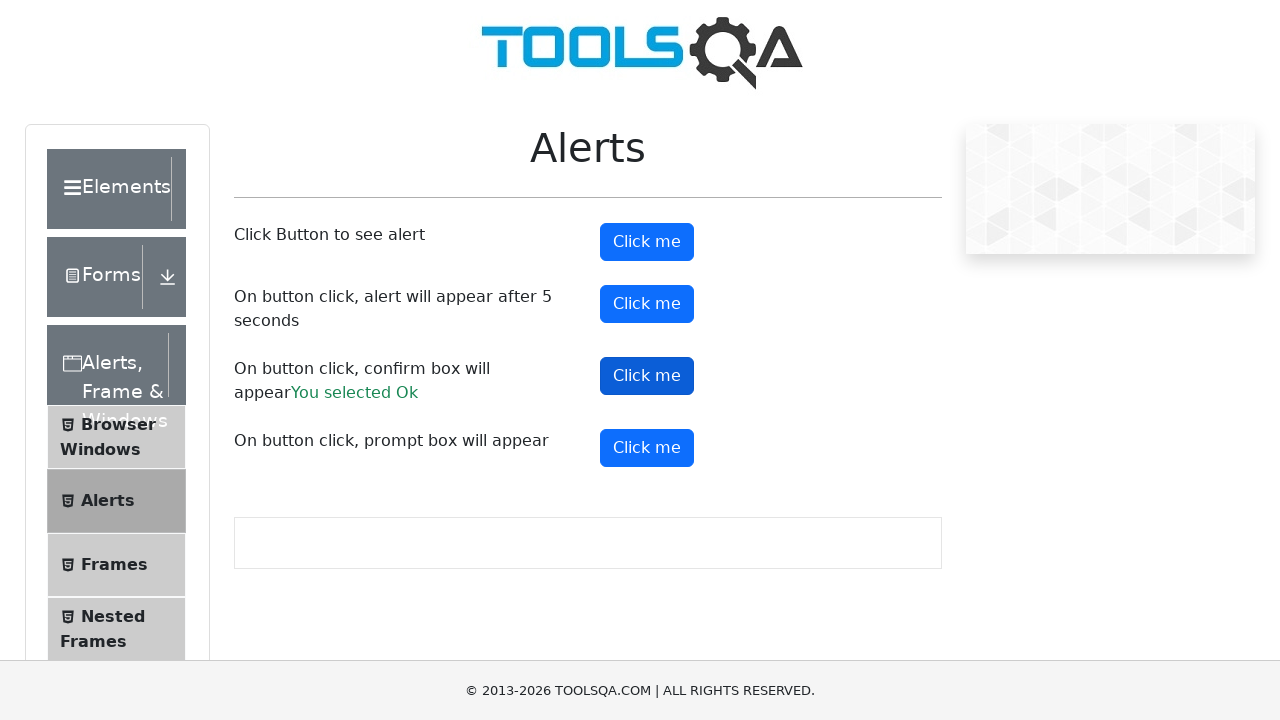